Tests the add customer flow by navigating to customers section and filling out a customer form

Starting URL: https://webix.com/demos/bank-app/#!/top/transactions

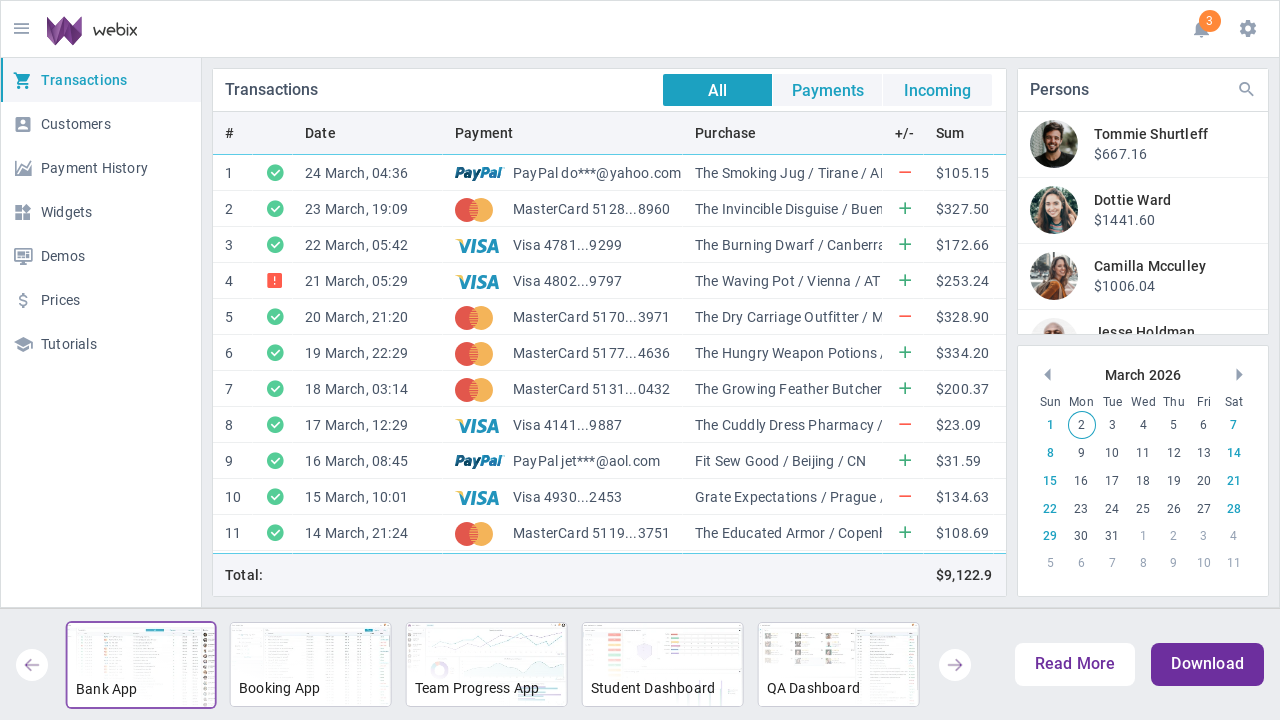

Clicked on Customers section at (101, 124) on xpath=//div[@webix_tm_id='customers']
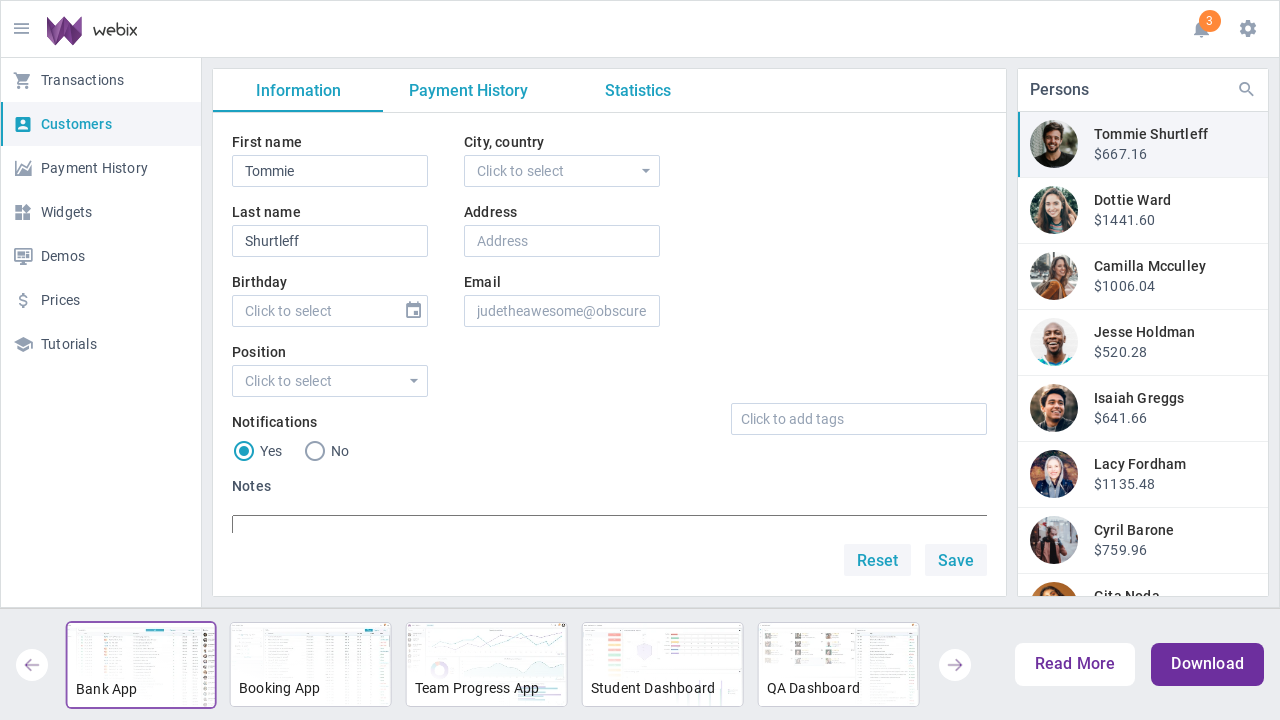

Filled in first name field with 'John' on internal:attr=[placeholder="First name"i]
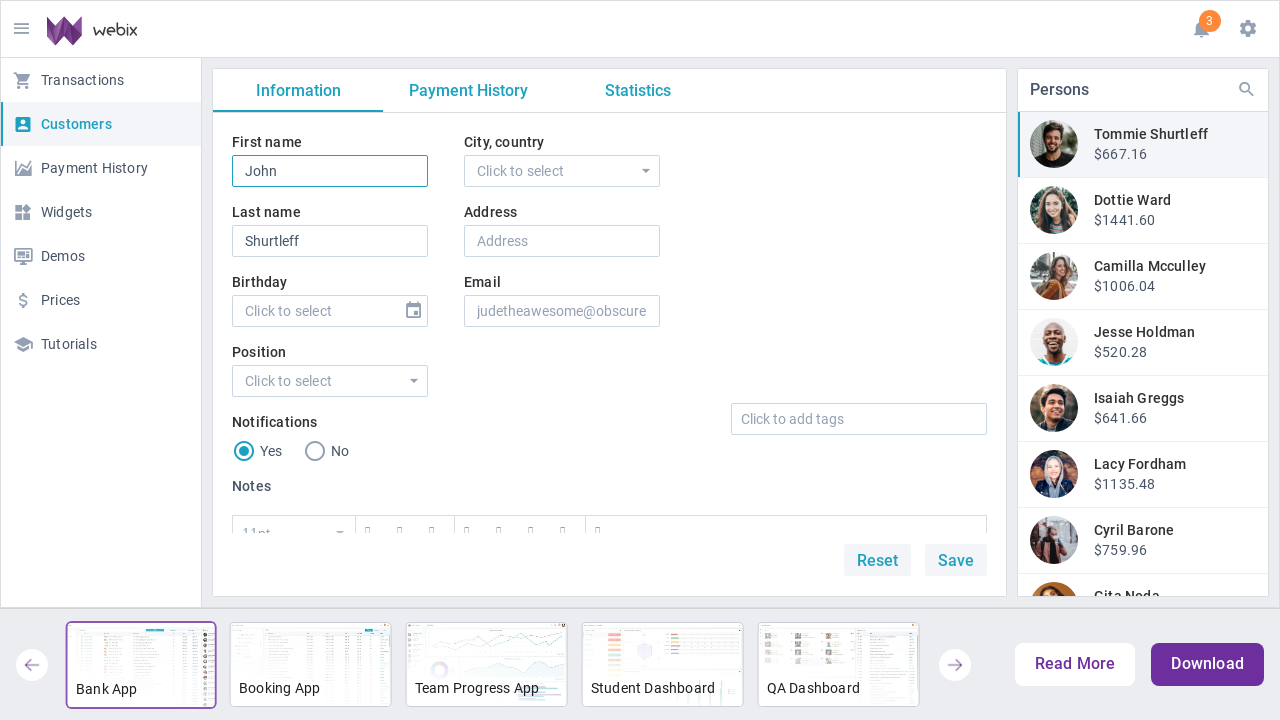

Filled in last name field with 'Smith' on internal:attr=[placeholder="Last name"i]
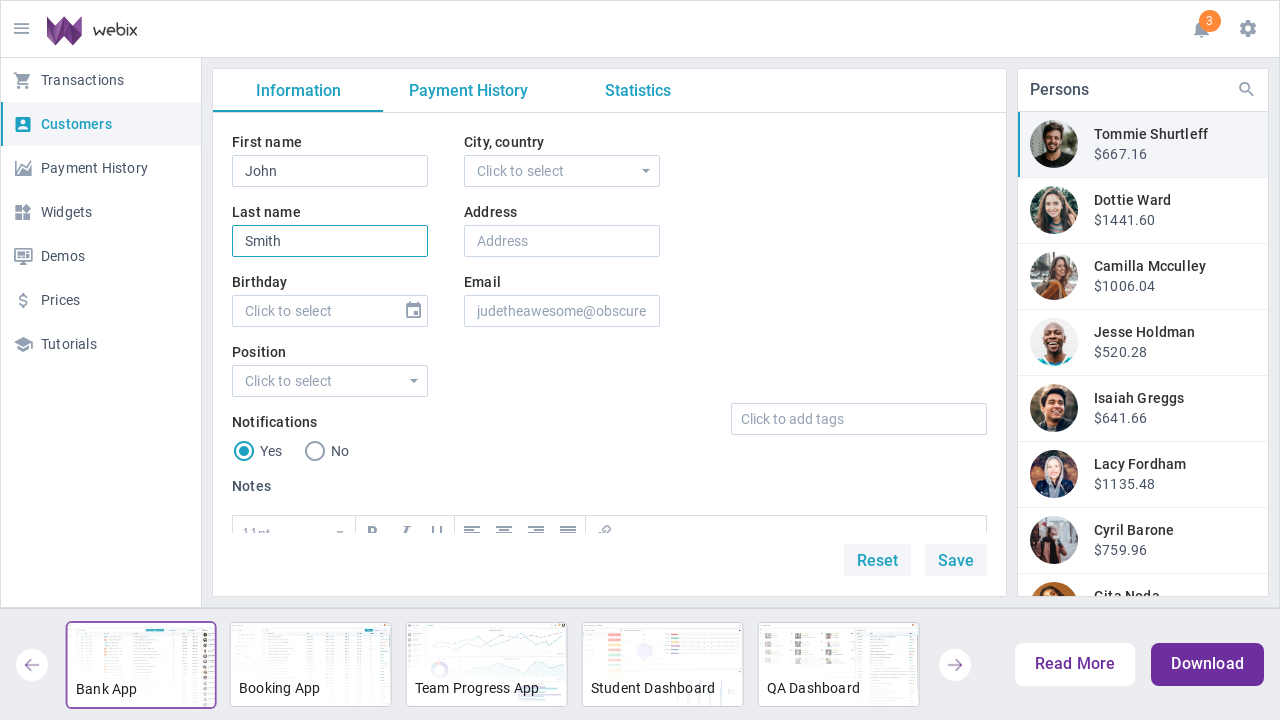

Filled in address field with '123 Main Street' on internal:attr=[placeholder="Address"i]
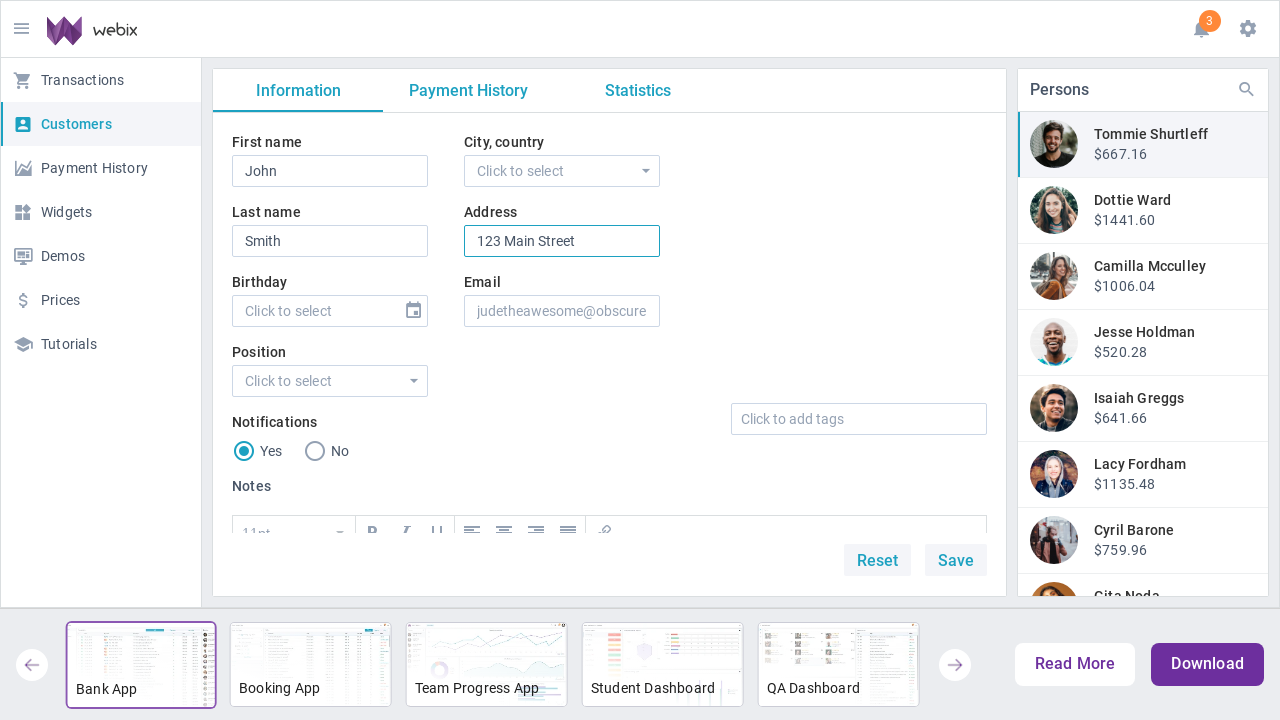

Clicked Save button to submit customer form at (956, 560) on internal:role=button[name="Save"i]
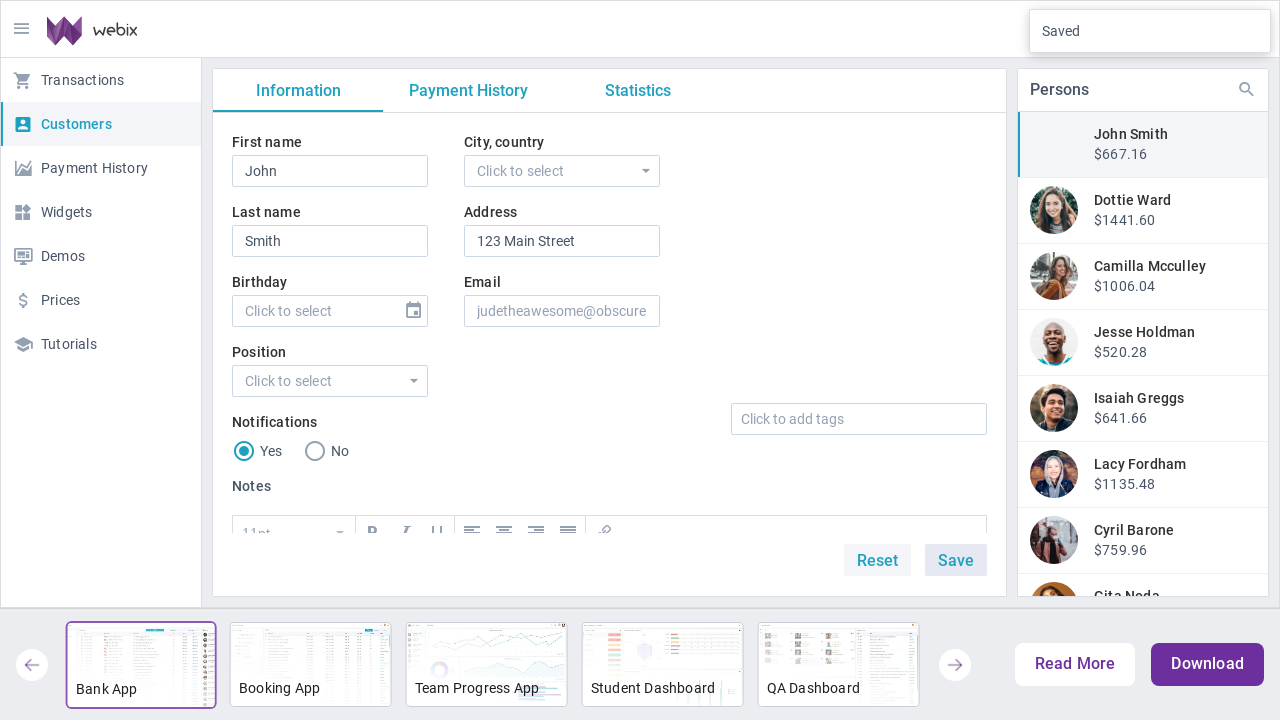

Form submission processed and network idle state reached
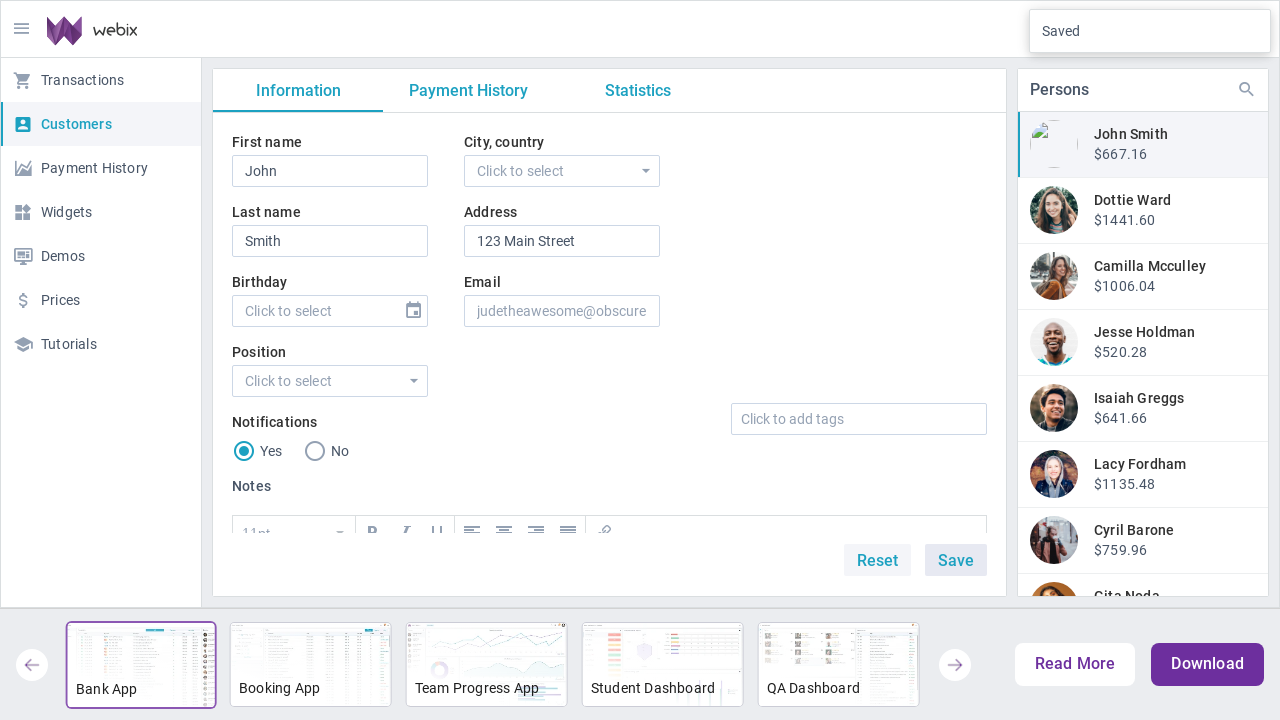

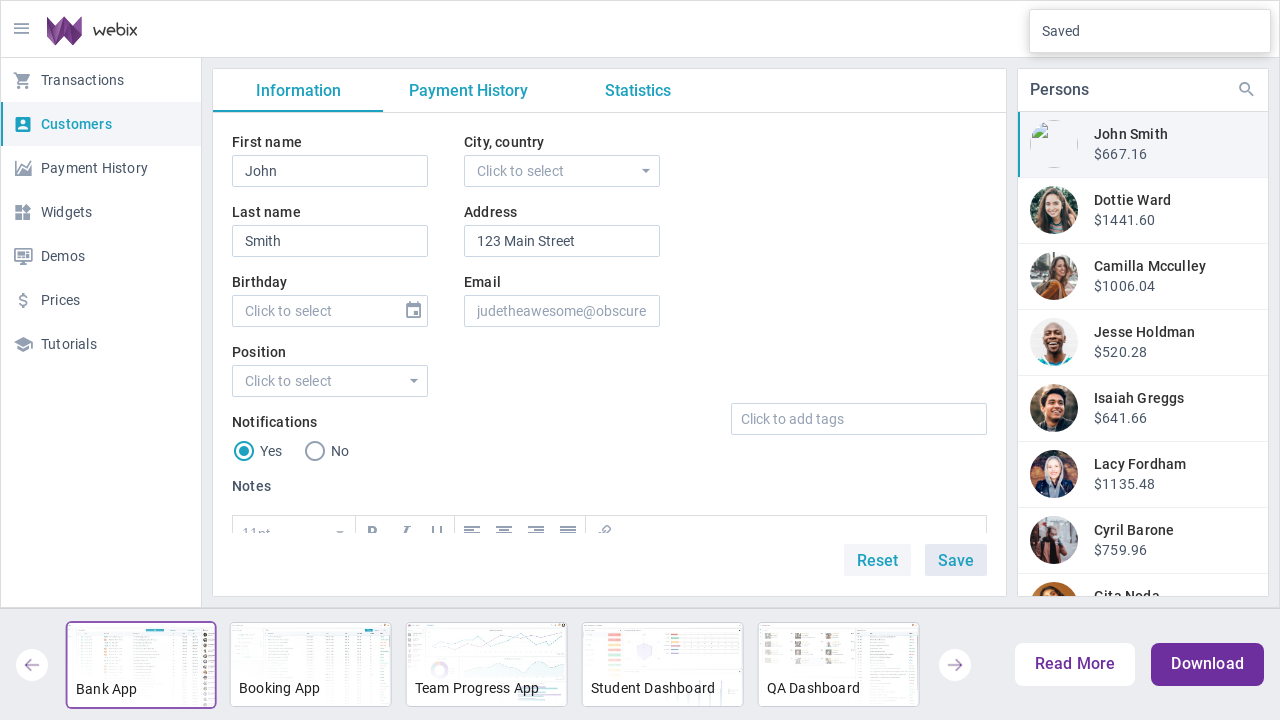